Navigates to the OTUS website and verifies that the URL is correct after page load

Starting URL: https://otus.ru

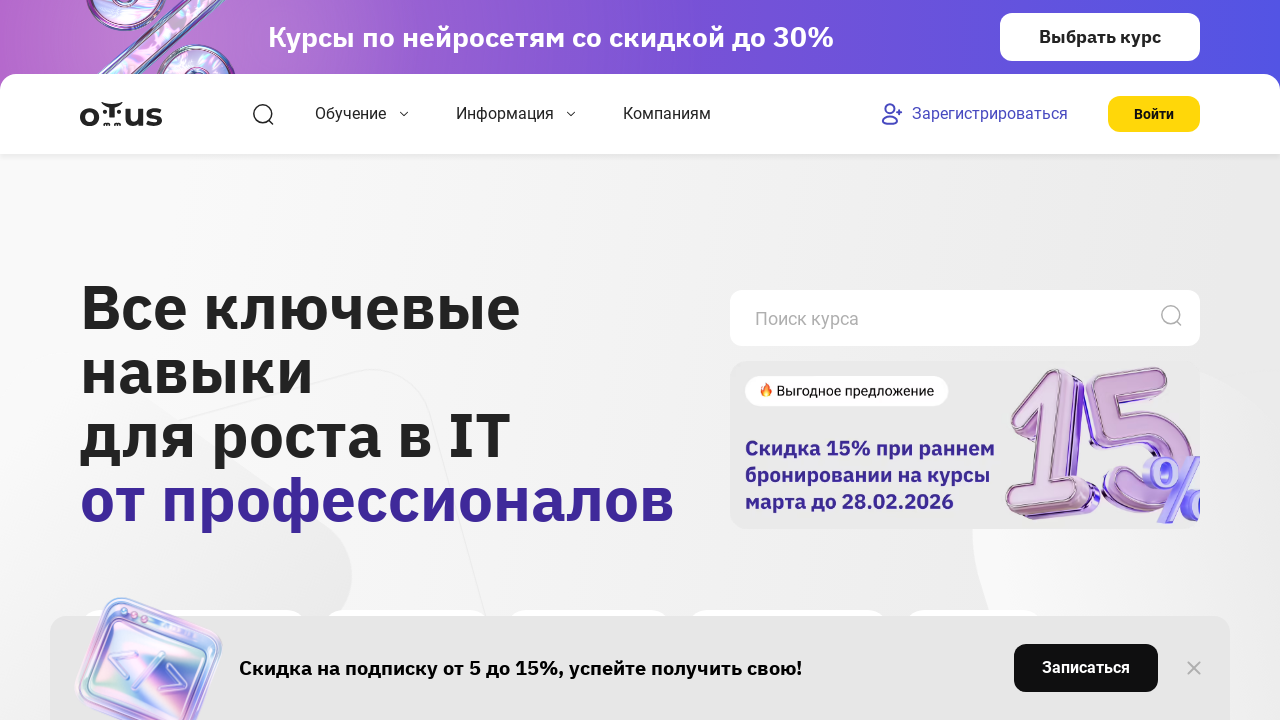

Waited for page to reach networkidle state
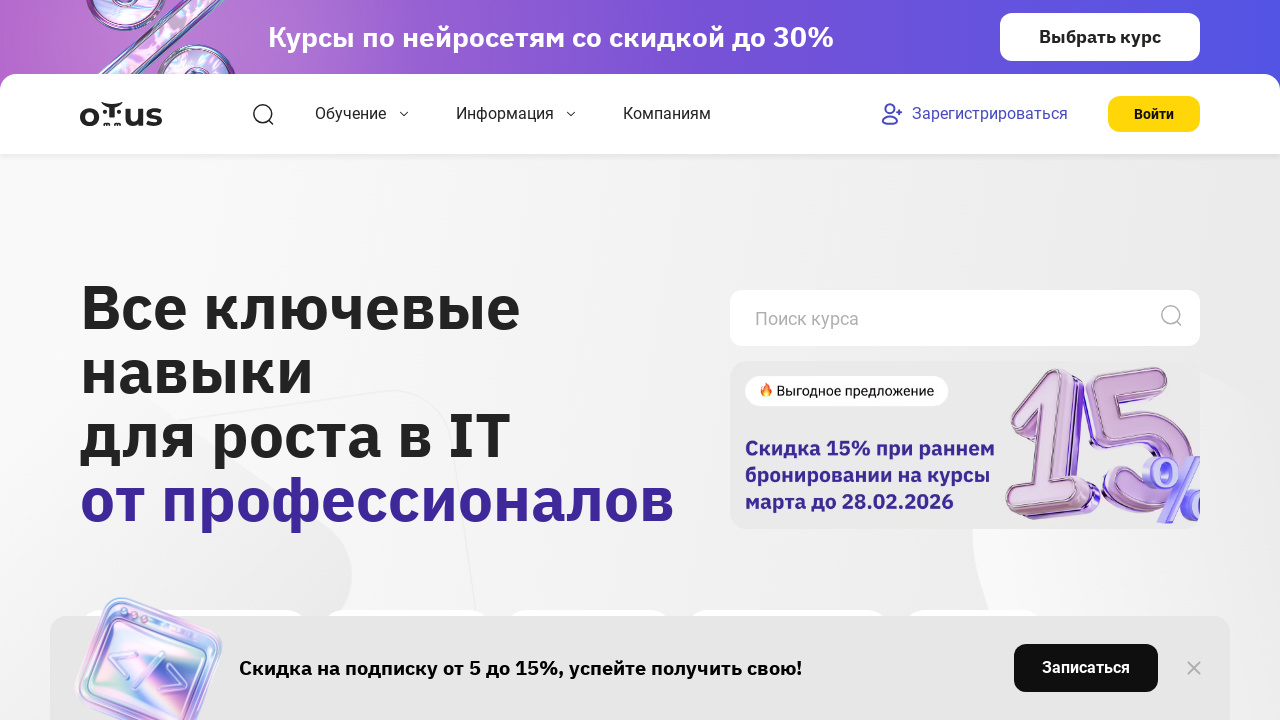

Verified that current URL is https://otus.ru/
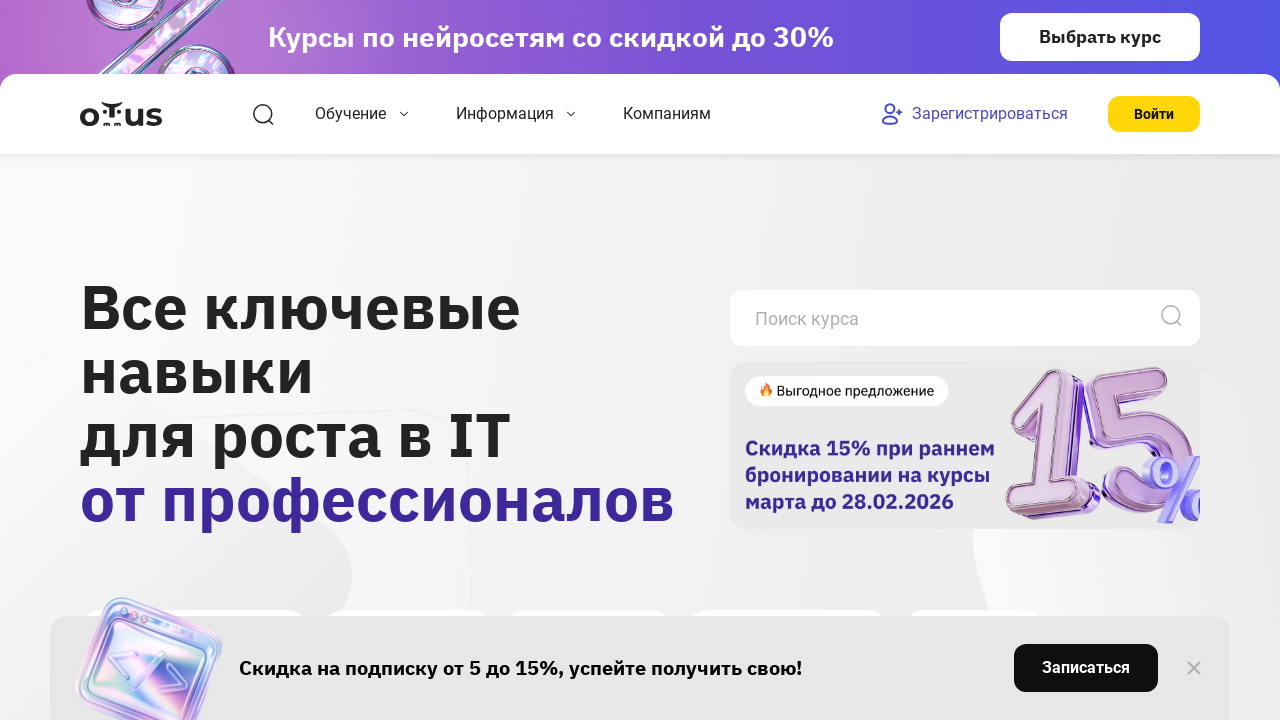

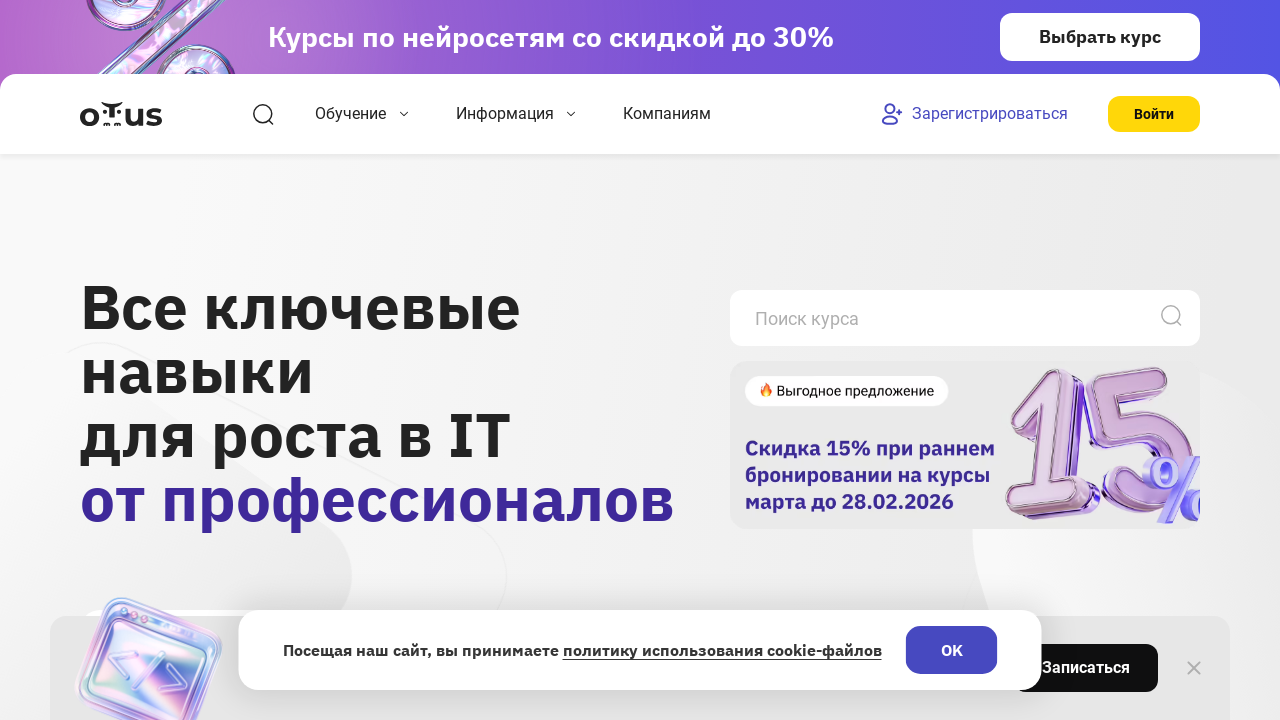